Tests navigation by clicking on the Top Lists link and verifying that the URL changes to contain "toplist".

Starting URL: https://www.99-bottles-of-beer.net/

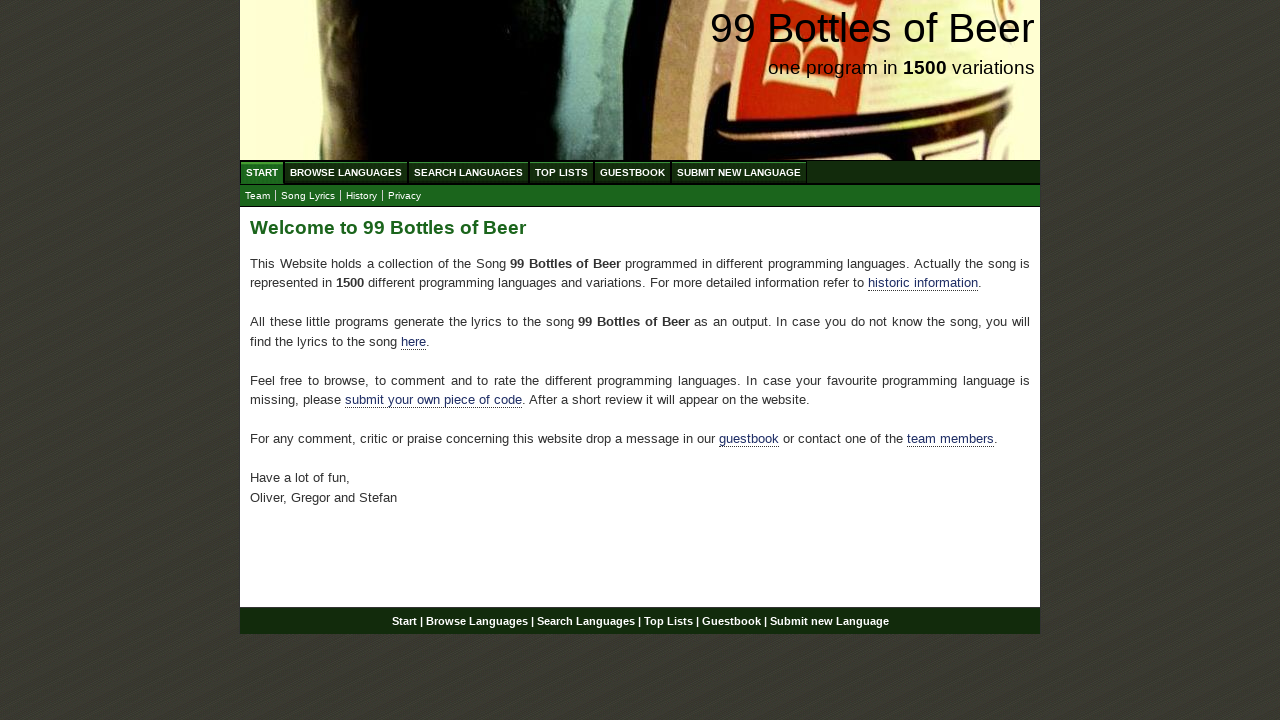

Clicked on Top Lists link in navigation at (562, 172) on xpath=//div[@id='navigation']//a[@href='/toplist.html']
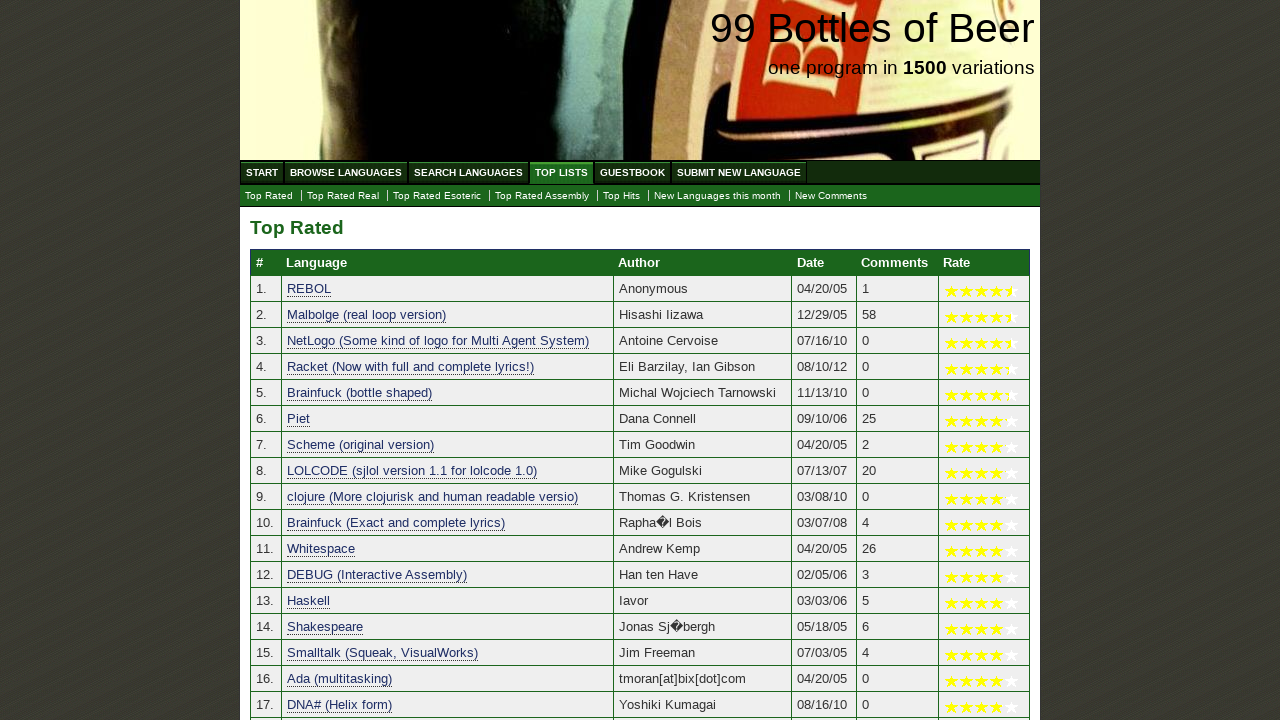

Waited for URL to change to toplist.html, confirming navigation
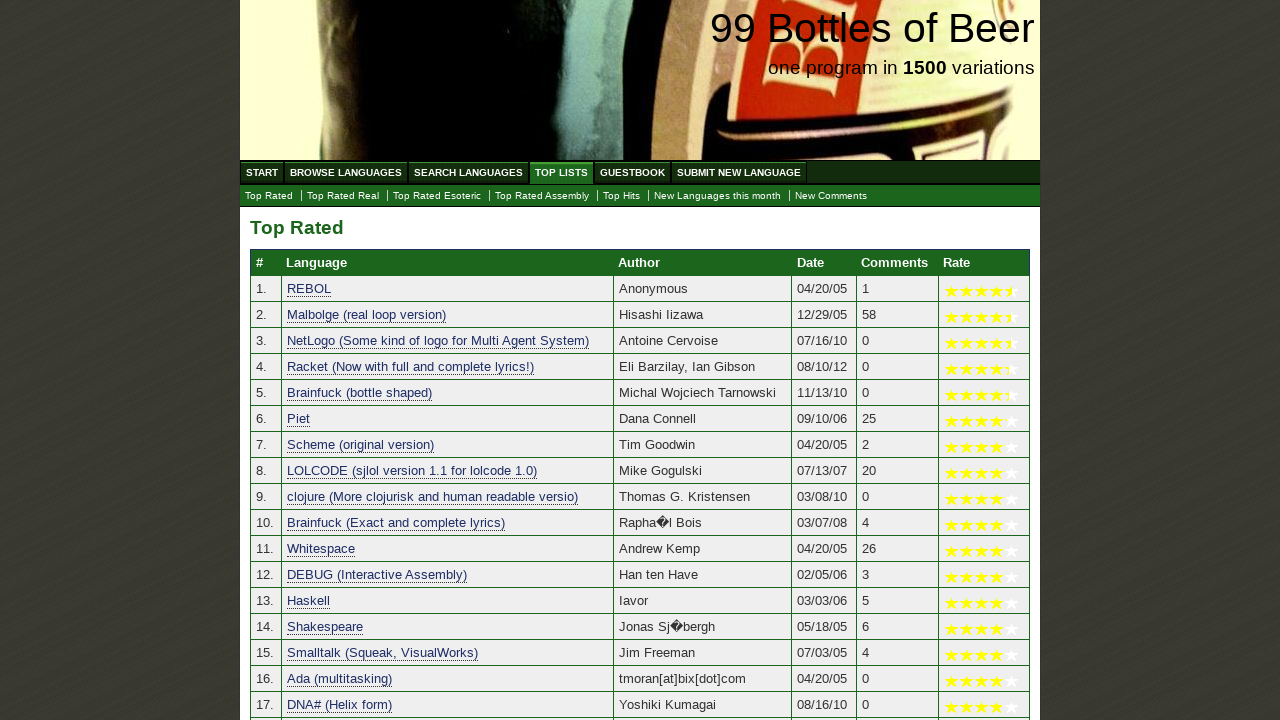

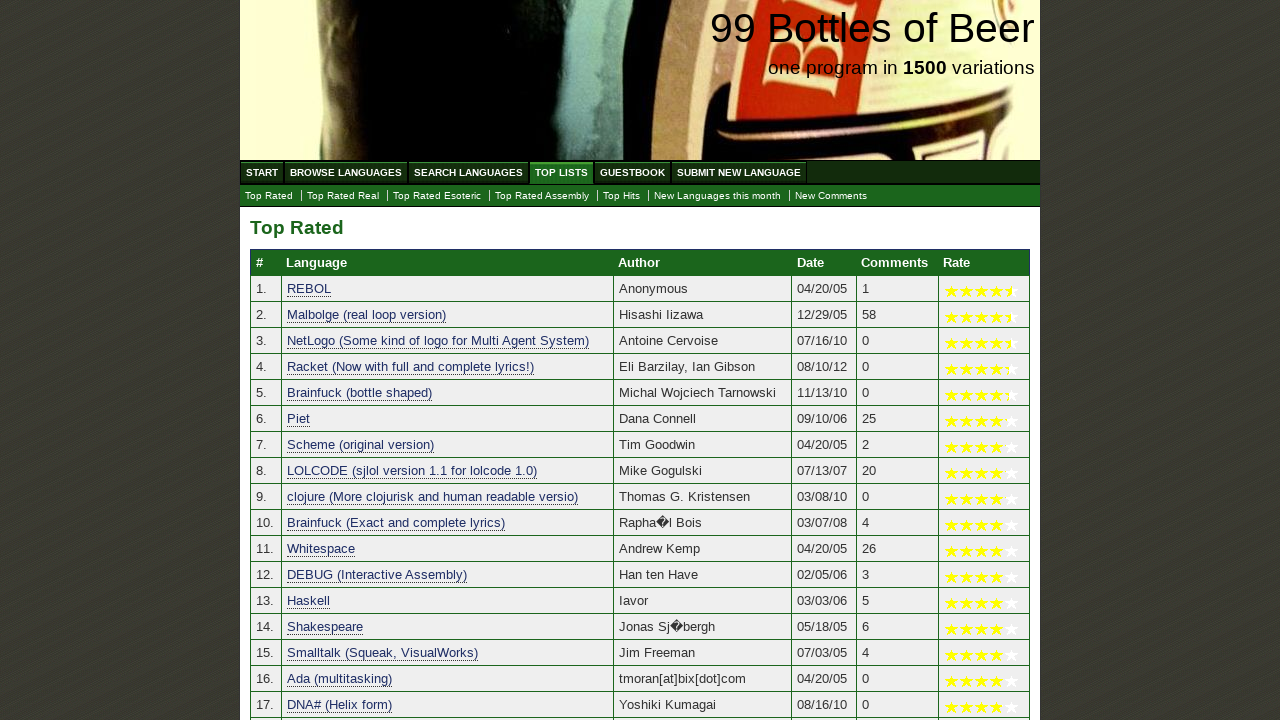